Tests web table functionality by clicking on a column header to sort the table, then navigates through paginated results to find a specific item (Rice) and retrieves its price

Starting URL: https://rahulshettyacademy.com/seleniumPractise/#/offers

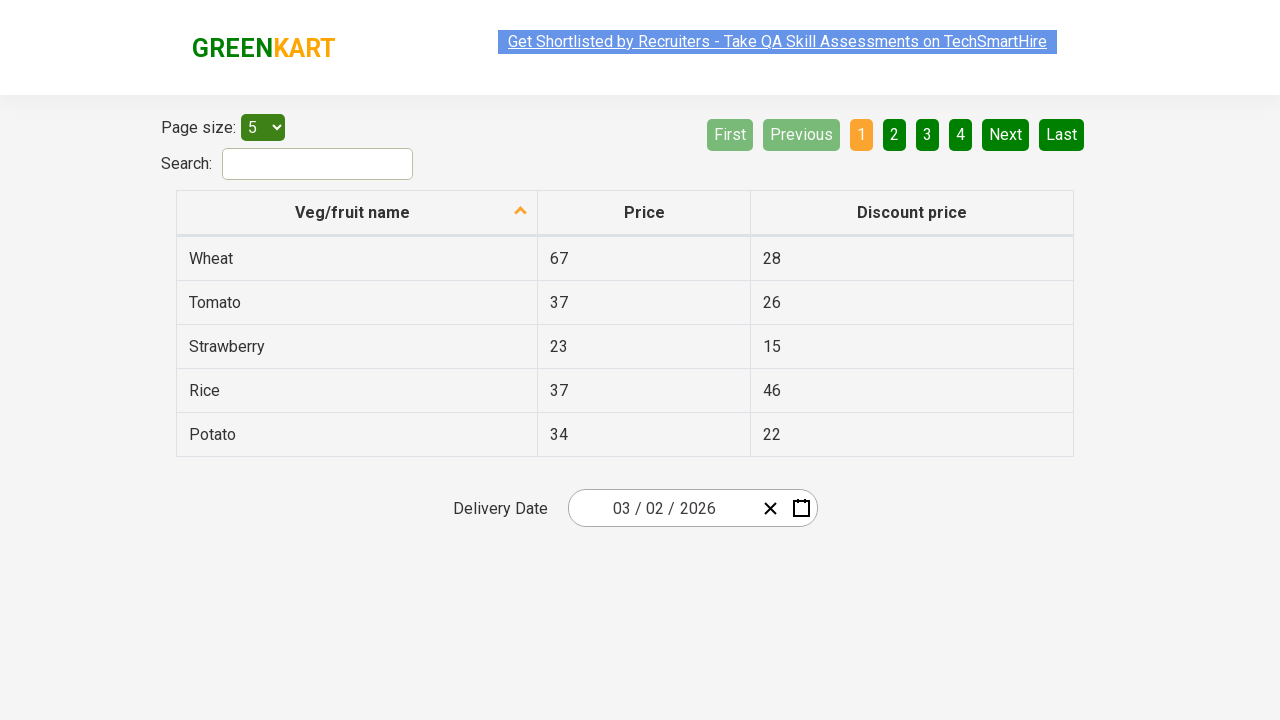

Clicked first column header to sort the table at (357, 213) on xpath=//tr//th[1]
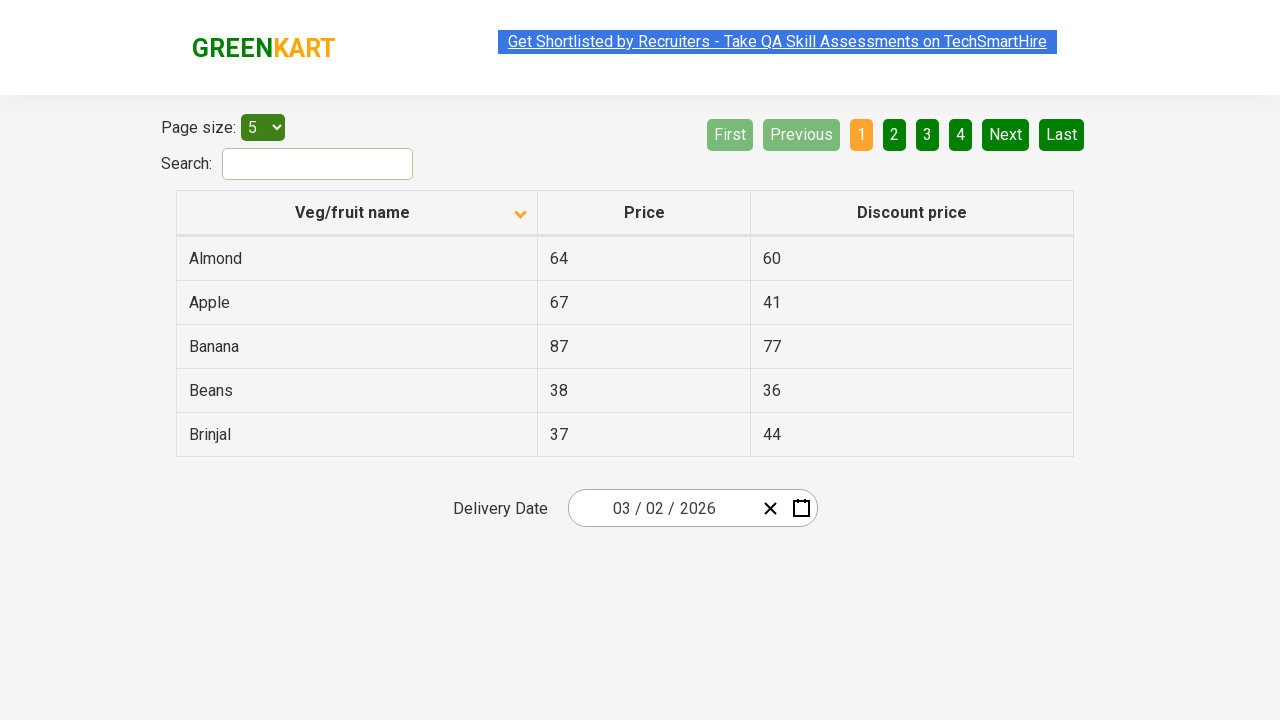

Waited for table data to be present
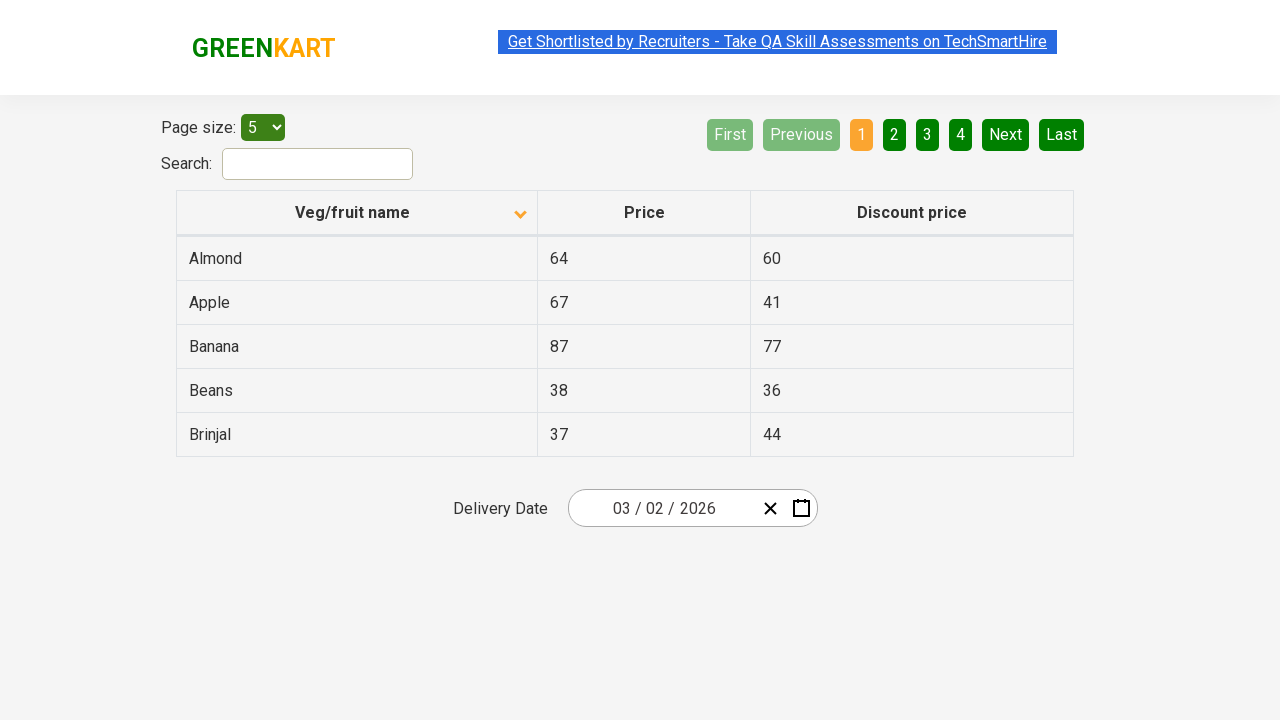

Retrieved all rows from the first column
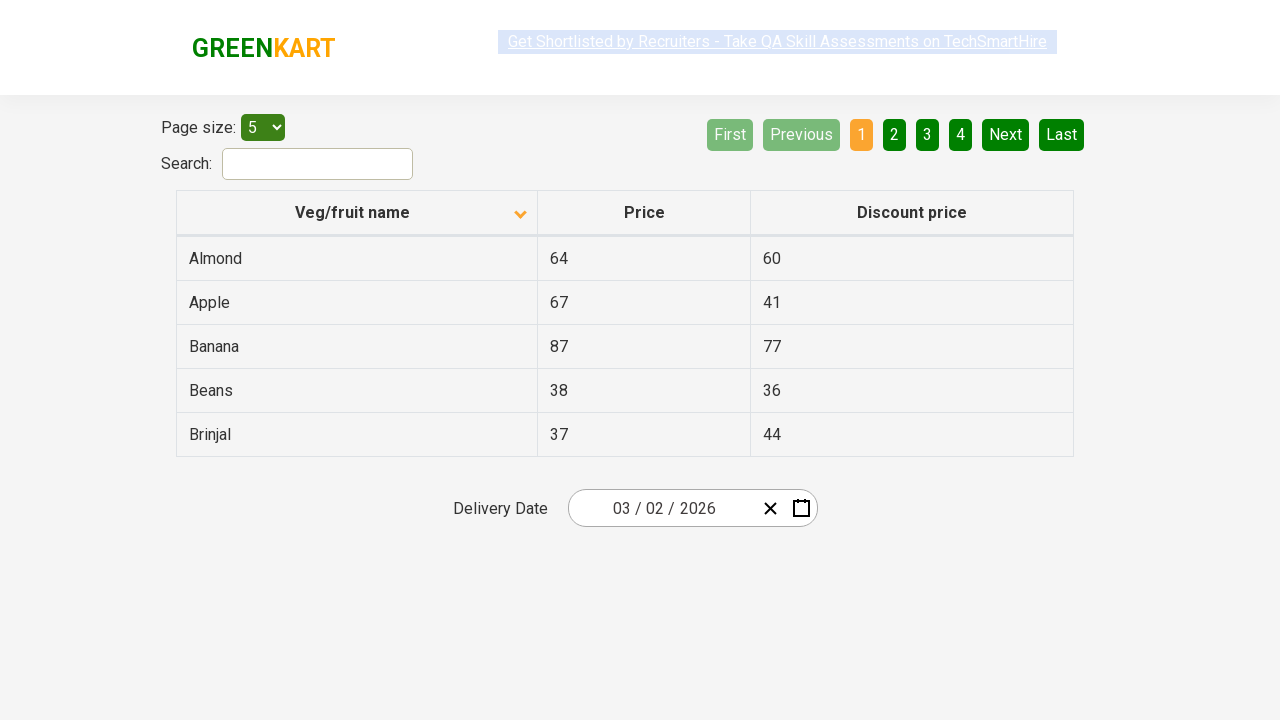

Clicked Next button to navigate to next page at (1006, 134) on [aria-label='Next']
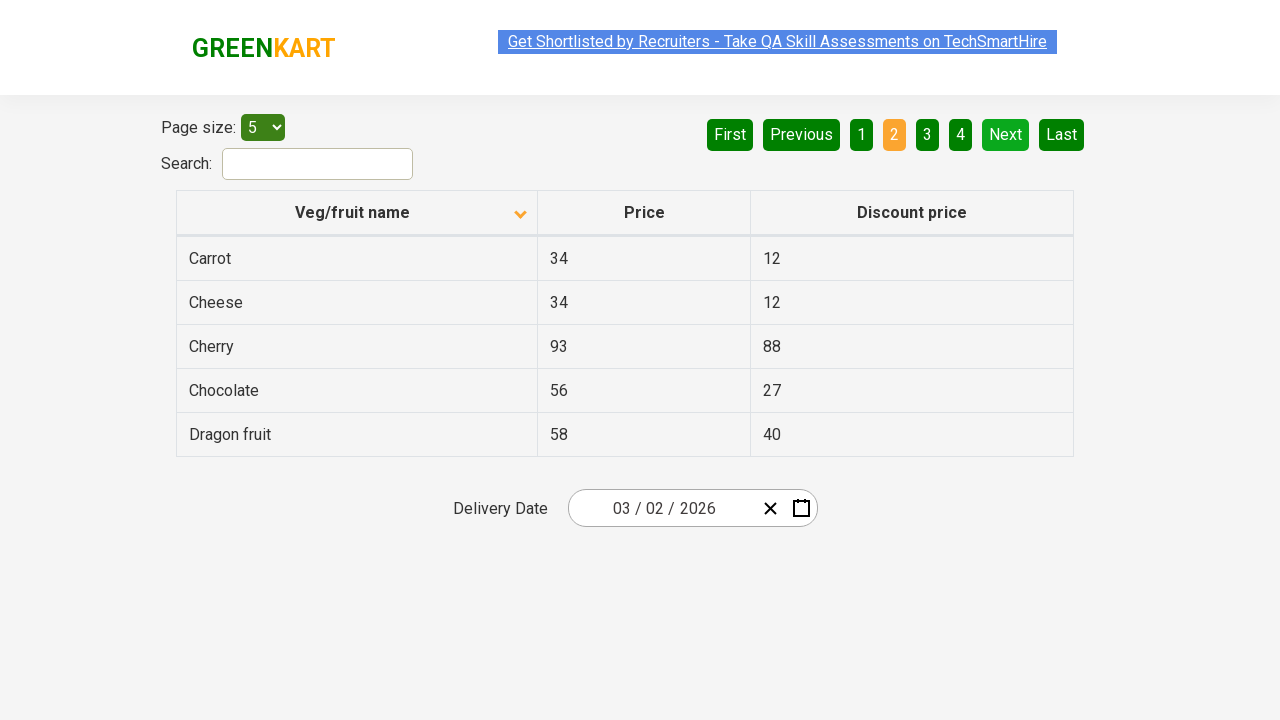

Waited 500ms for next page content to load
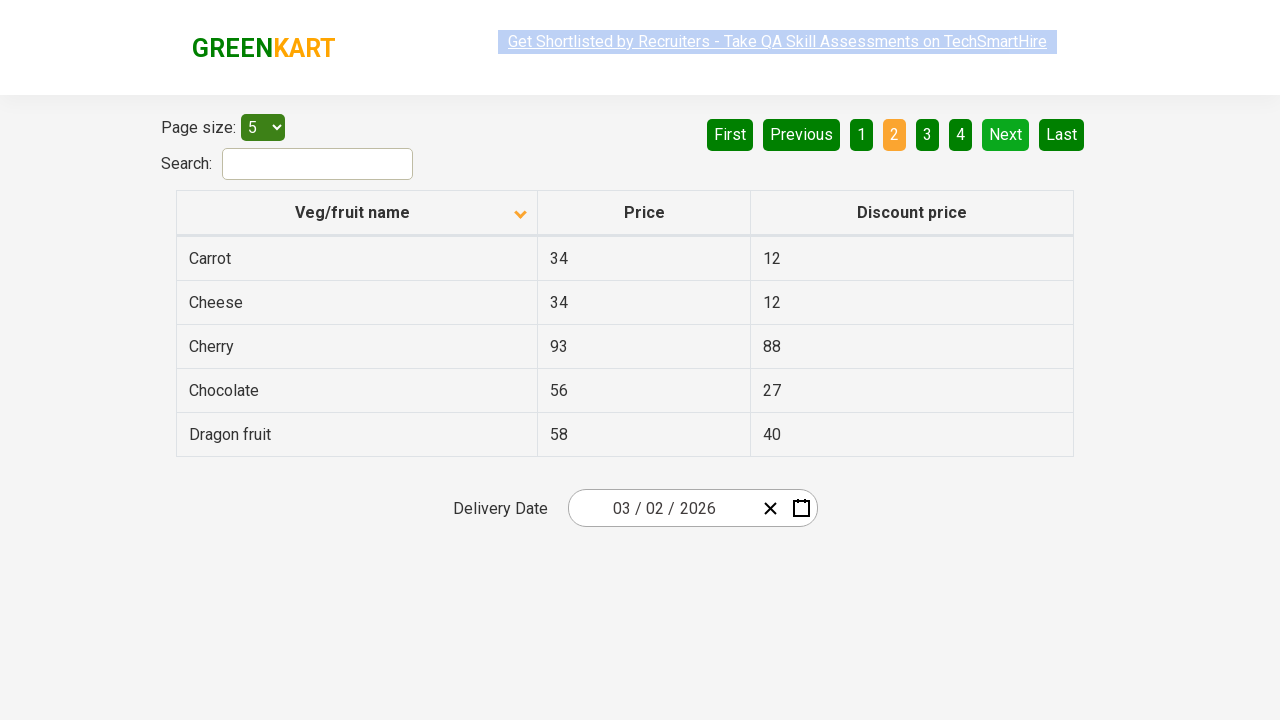

Retrieved all rows from the first column
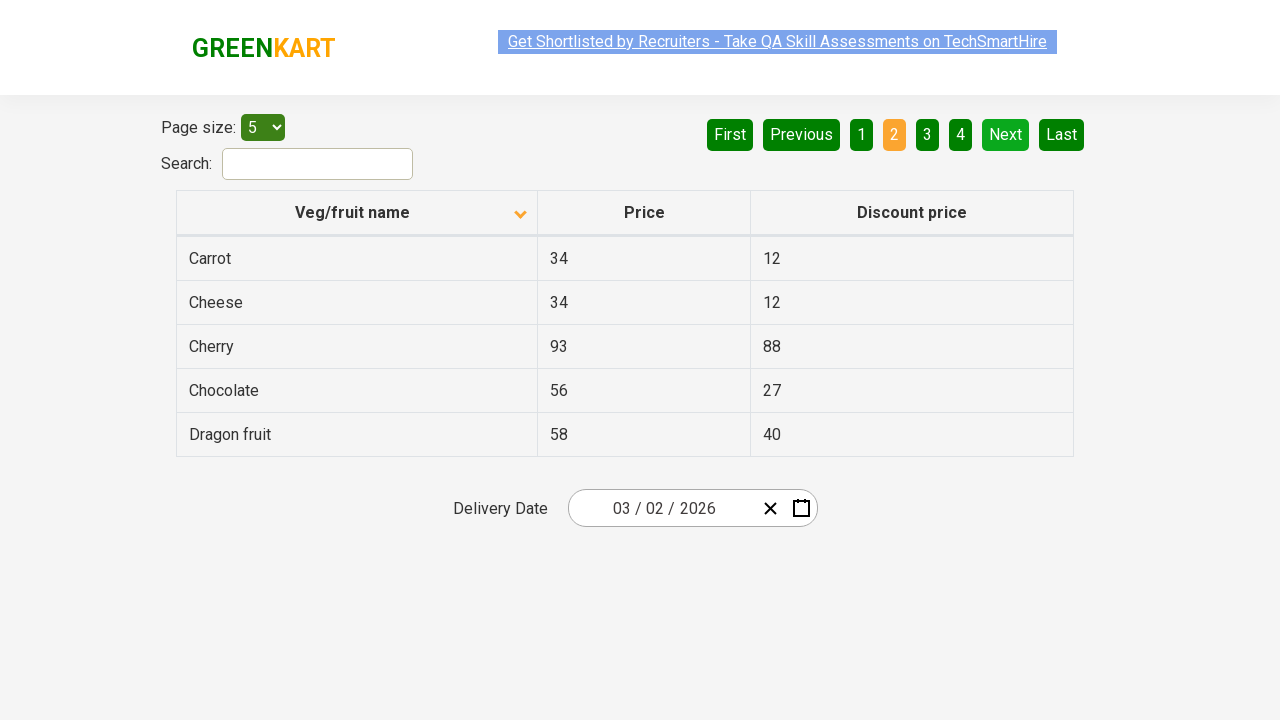

Clicked Next button to navigate to next page at (1006, 134) on [aria-label='Next']
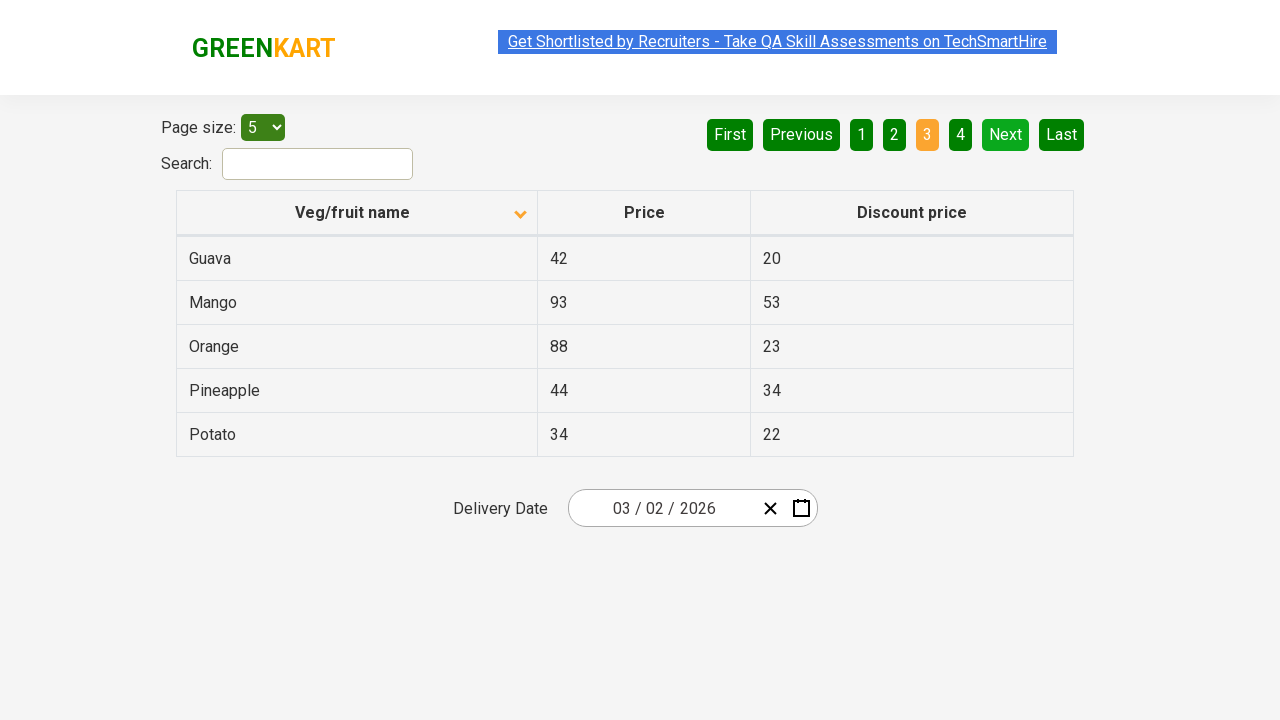

Waited 500ms for next page content to load
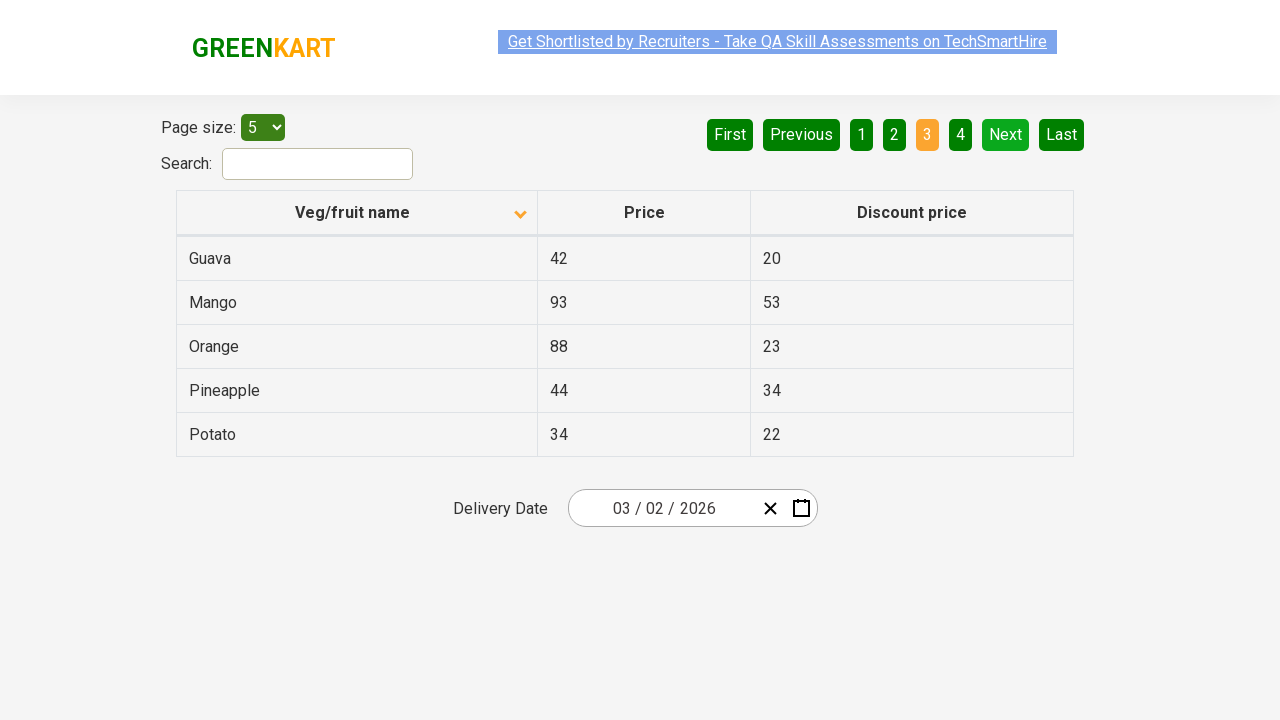

Retrieved all rows from the first column
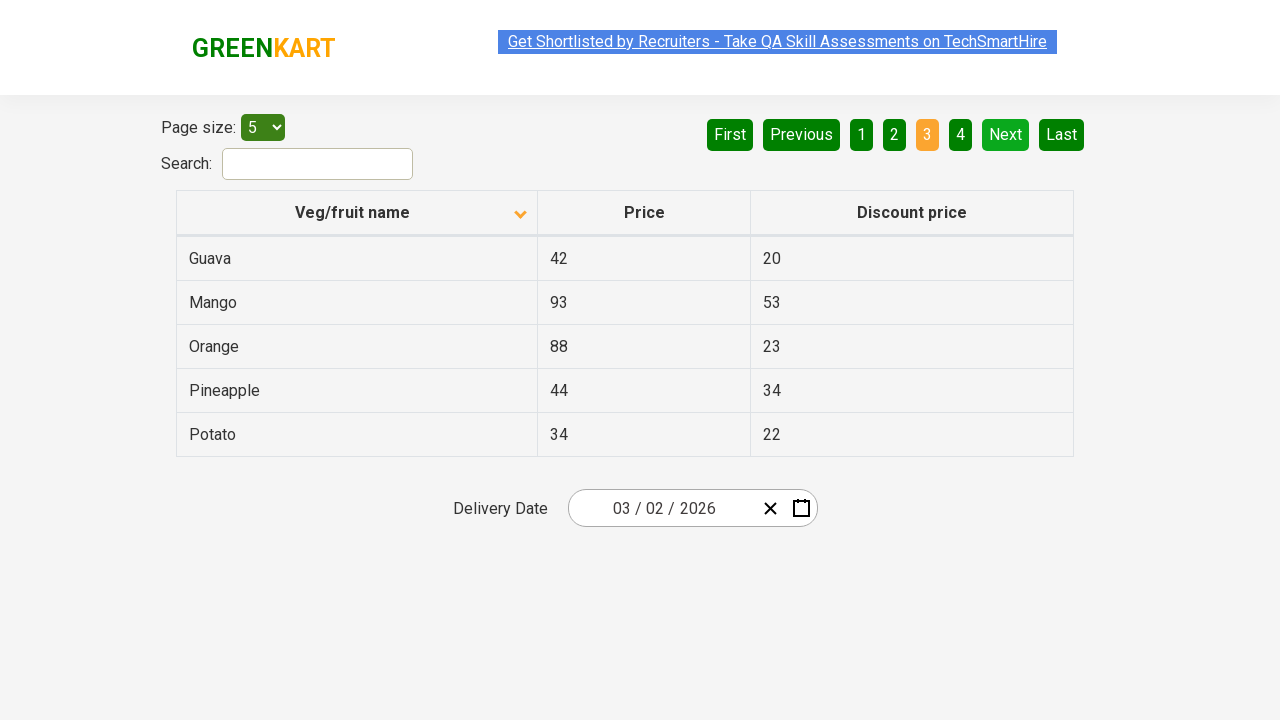

Clicked Next button to navigate to next page at (1006, 134) on [aria-label='Next']
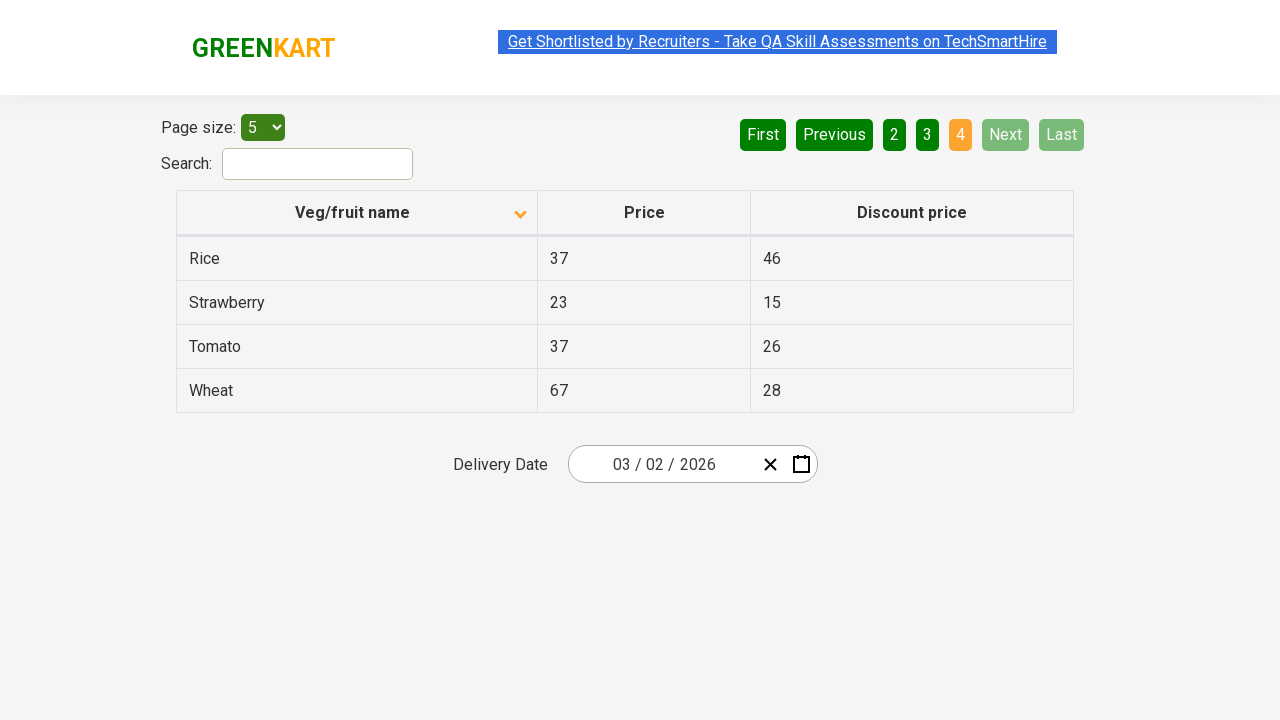

Waited 500ms for next page content to load
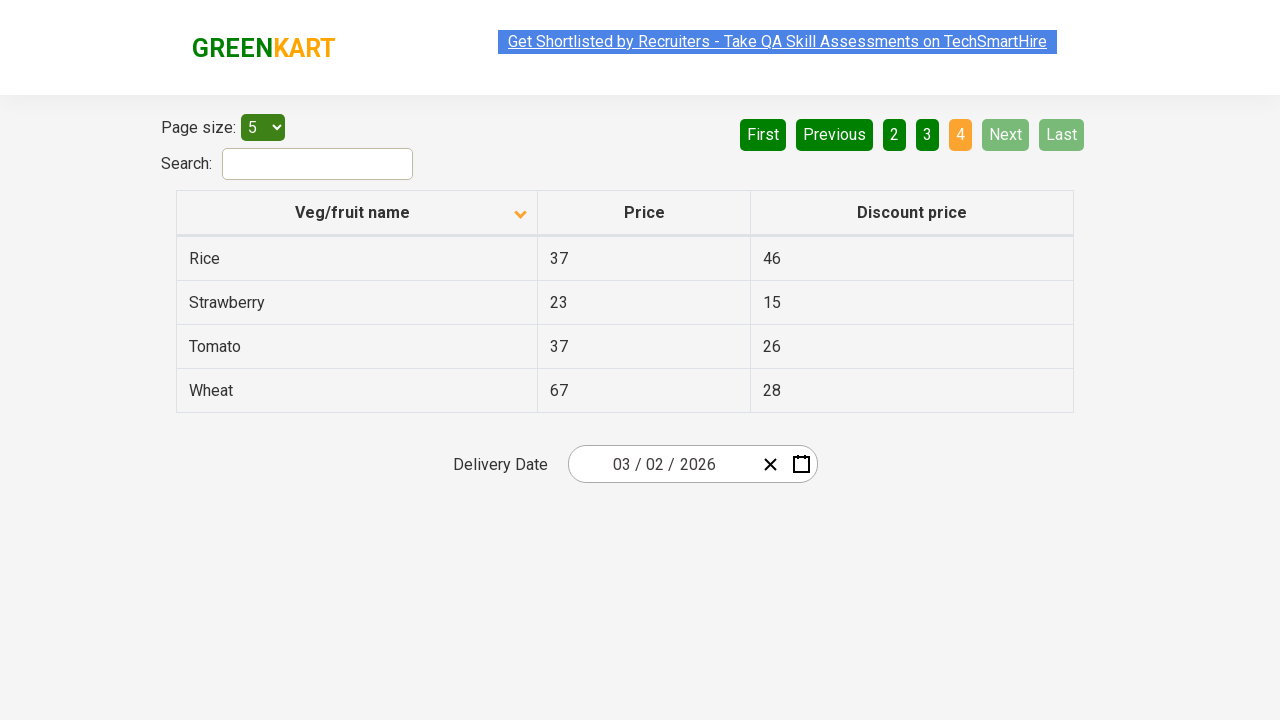

Retrieved all rows from the first column
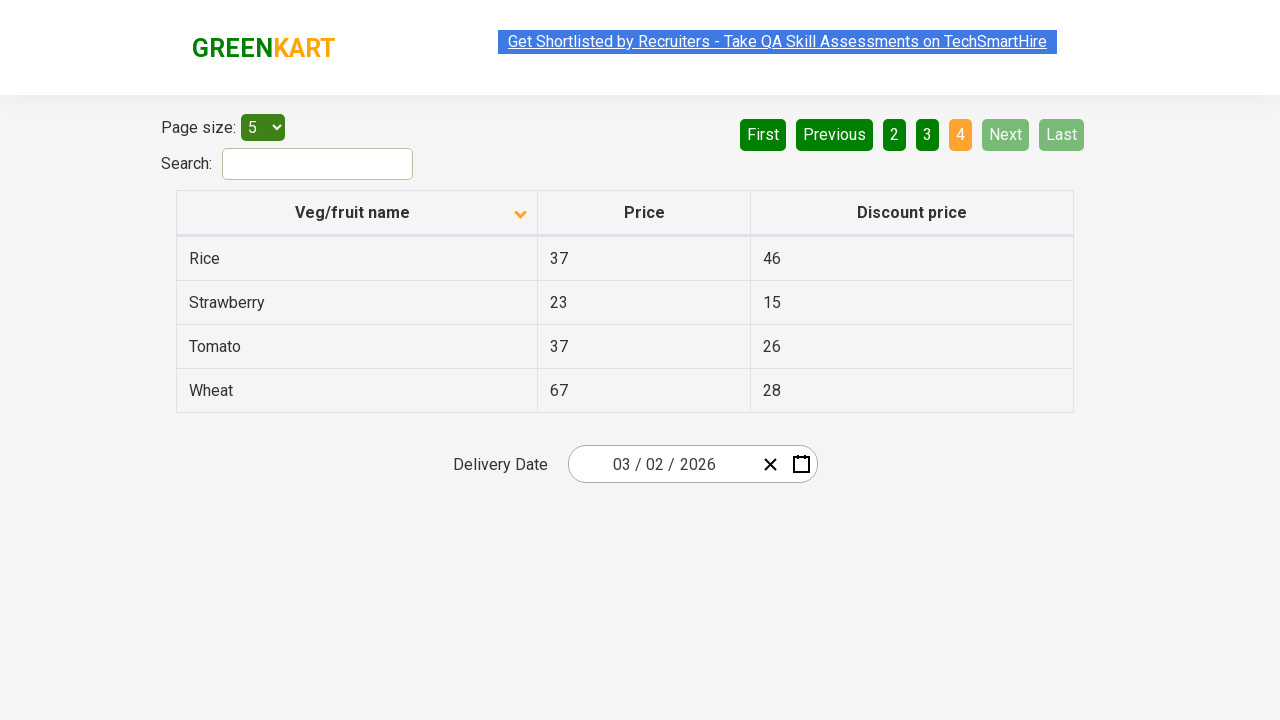

Found 'Rice' item with price: 37
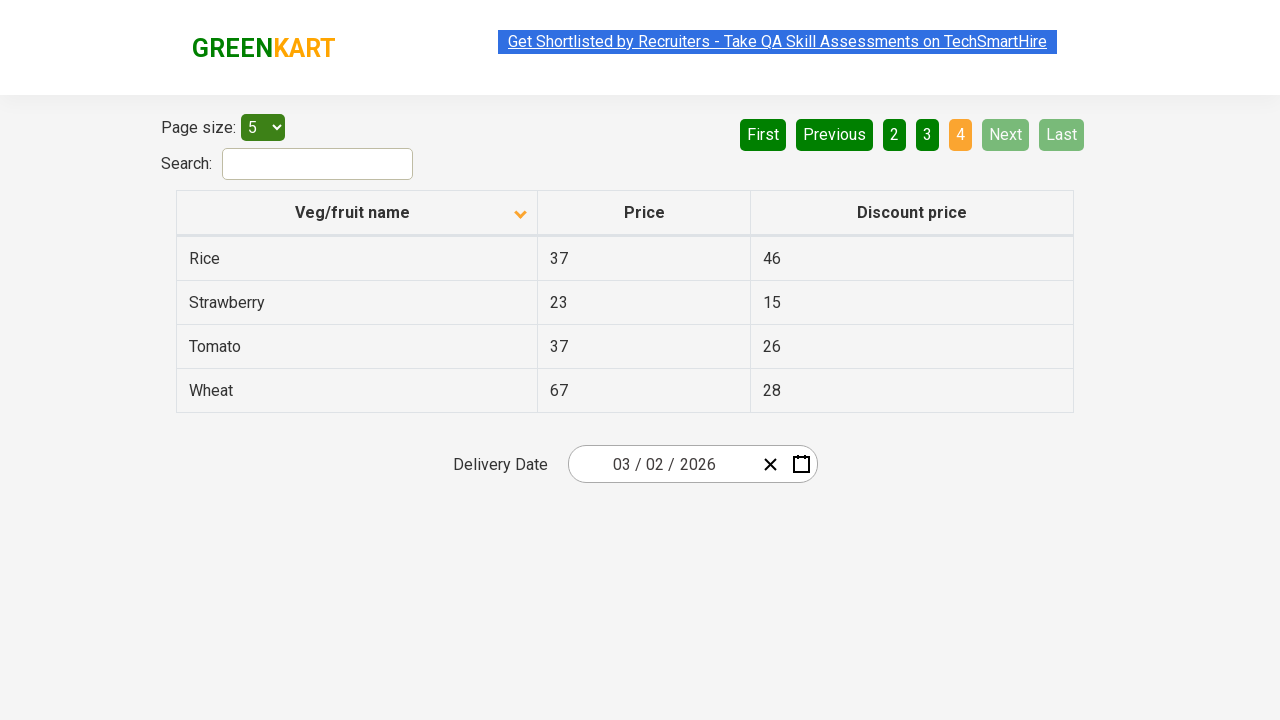

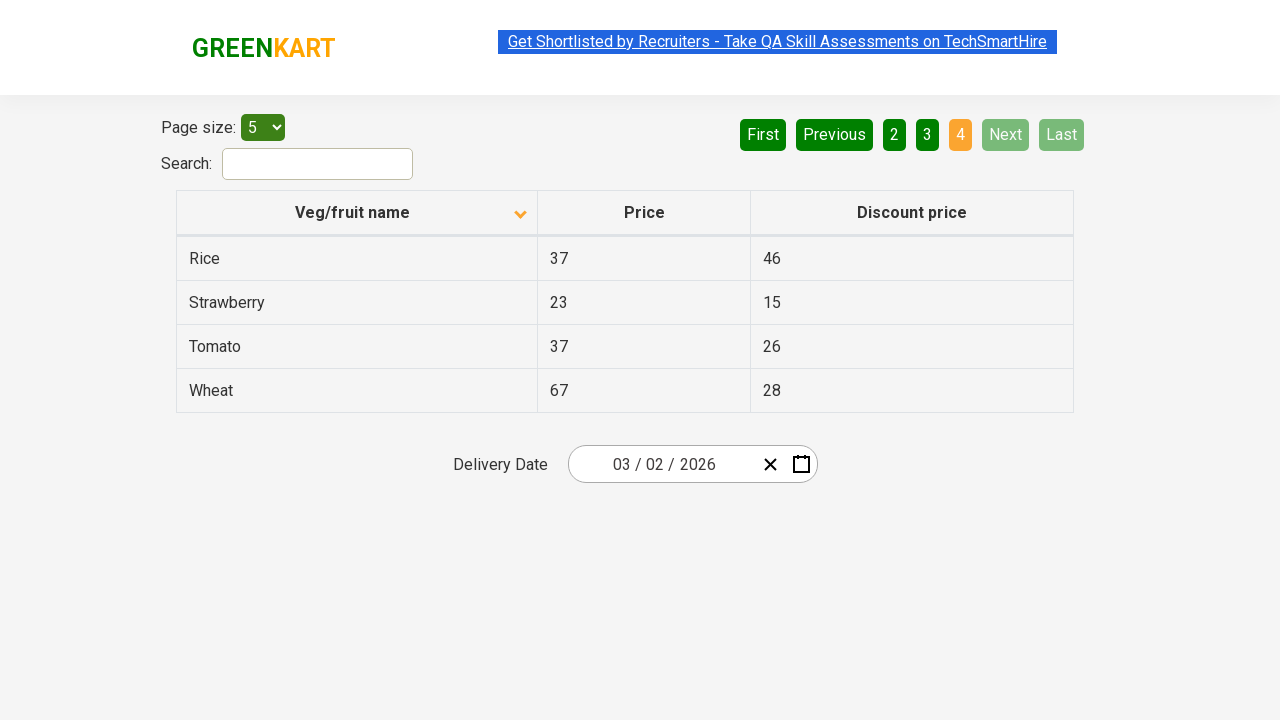